Tests text box element interactions including verifying display status, checking placeholder text, clearing the field, and entering new text

Starting URL: https://demoqa.com/text-box

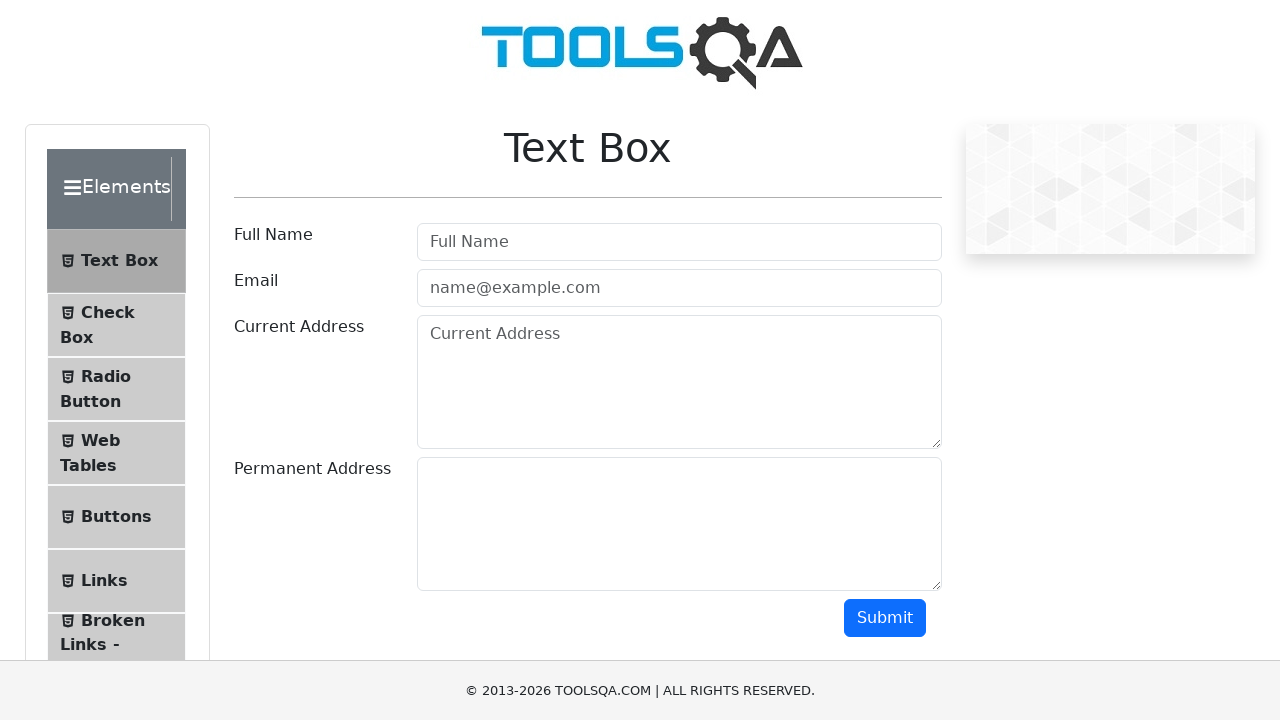

Located username text box element
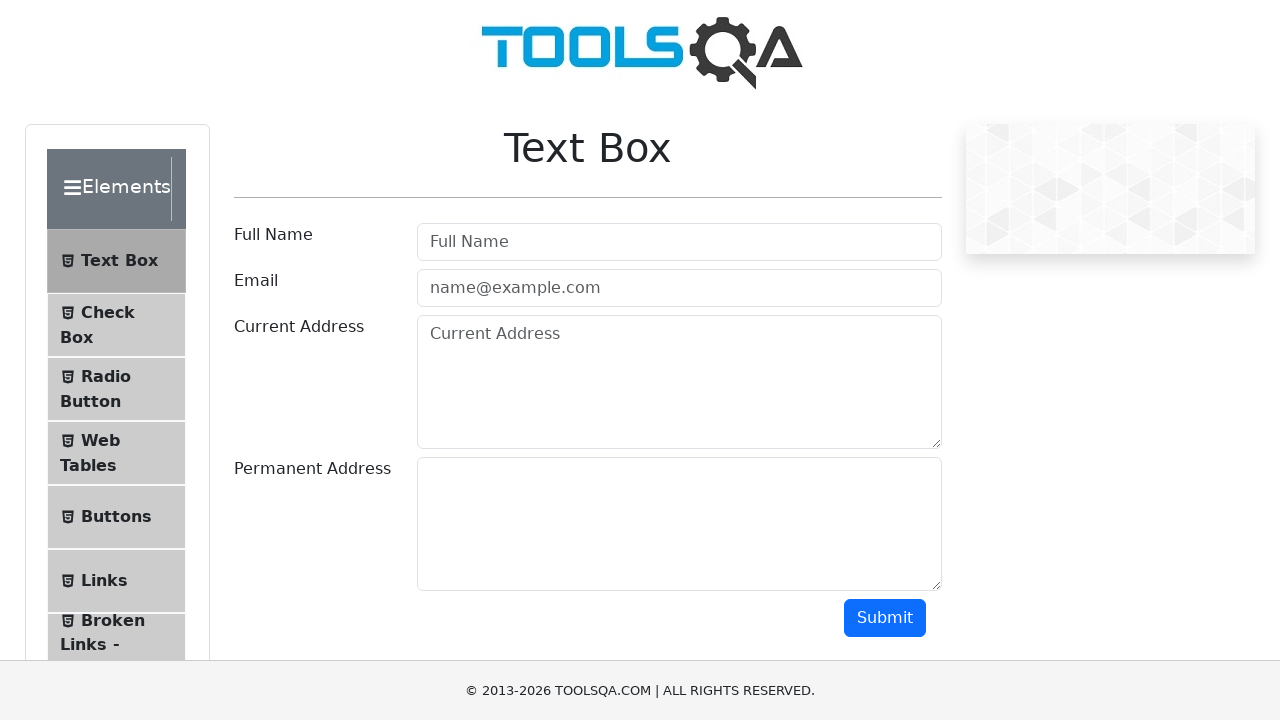

Verified textbox is visible
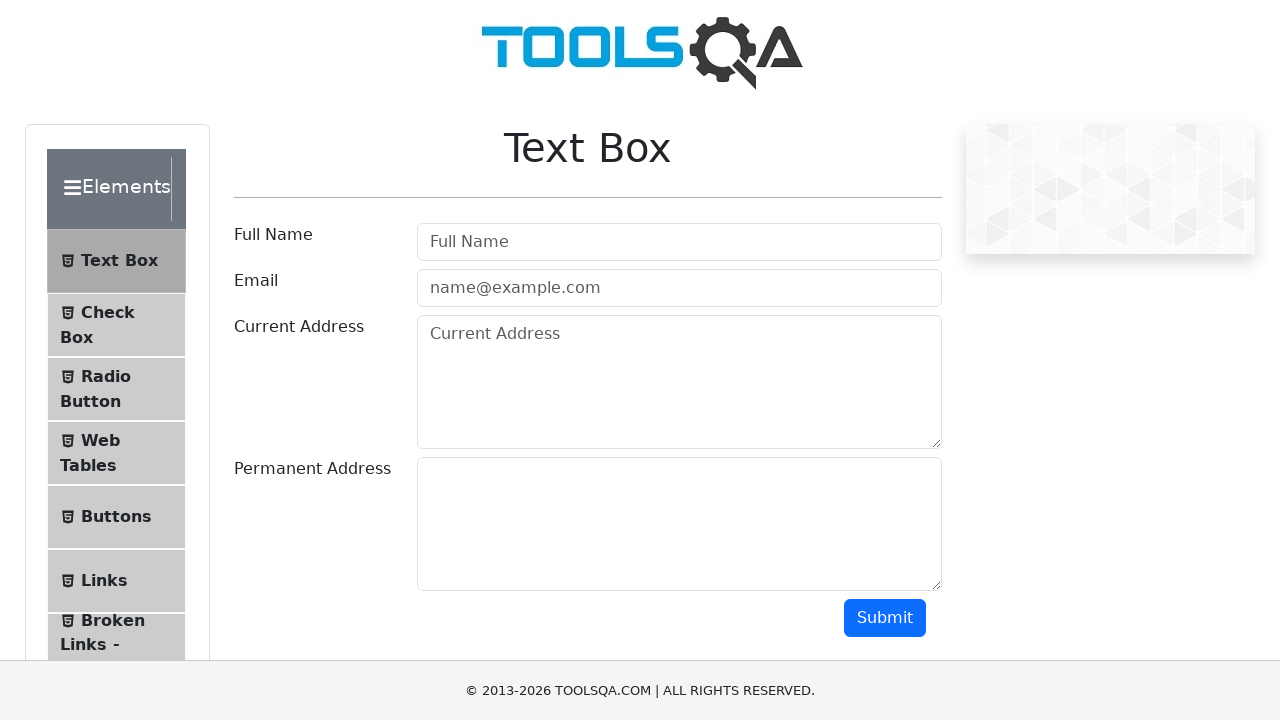

Verified textbox is enabled
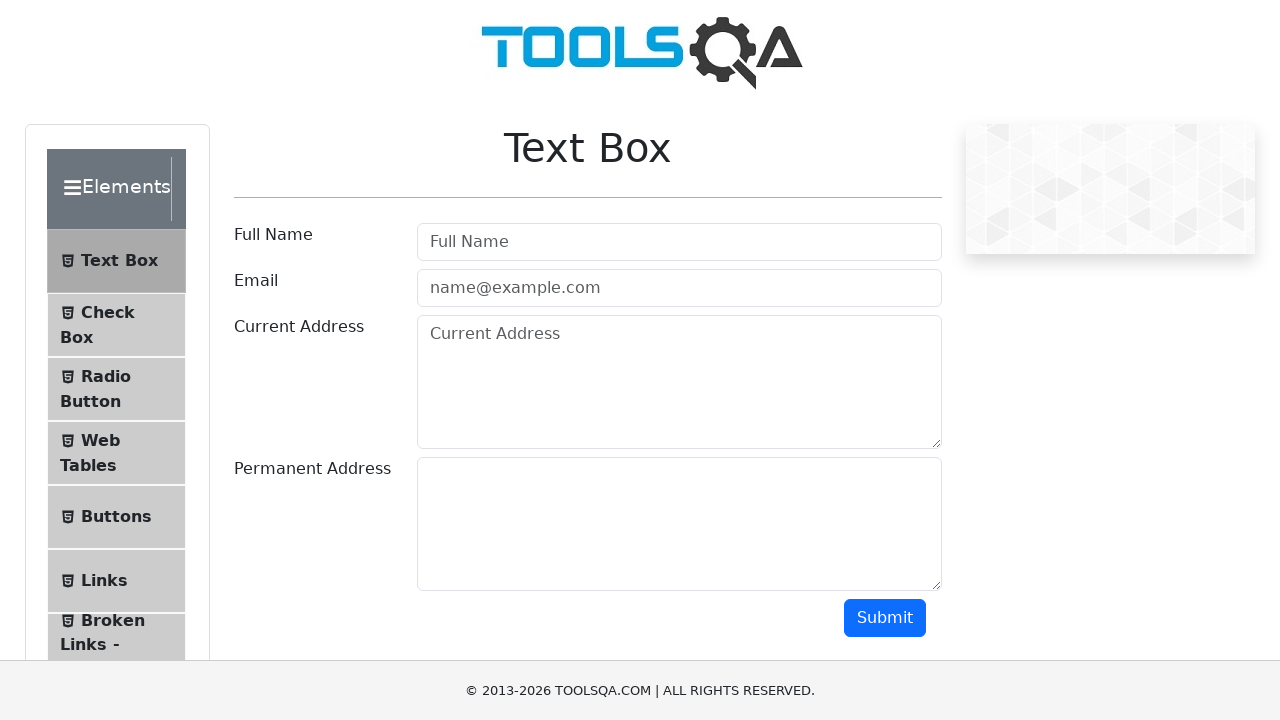

Retrieved placeholder attribute from textbox
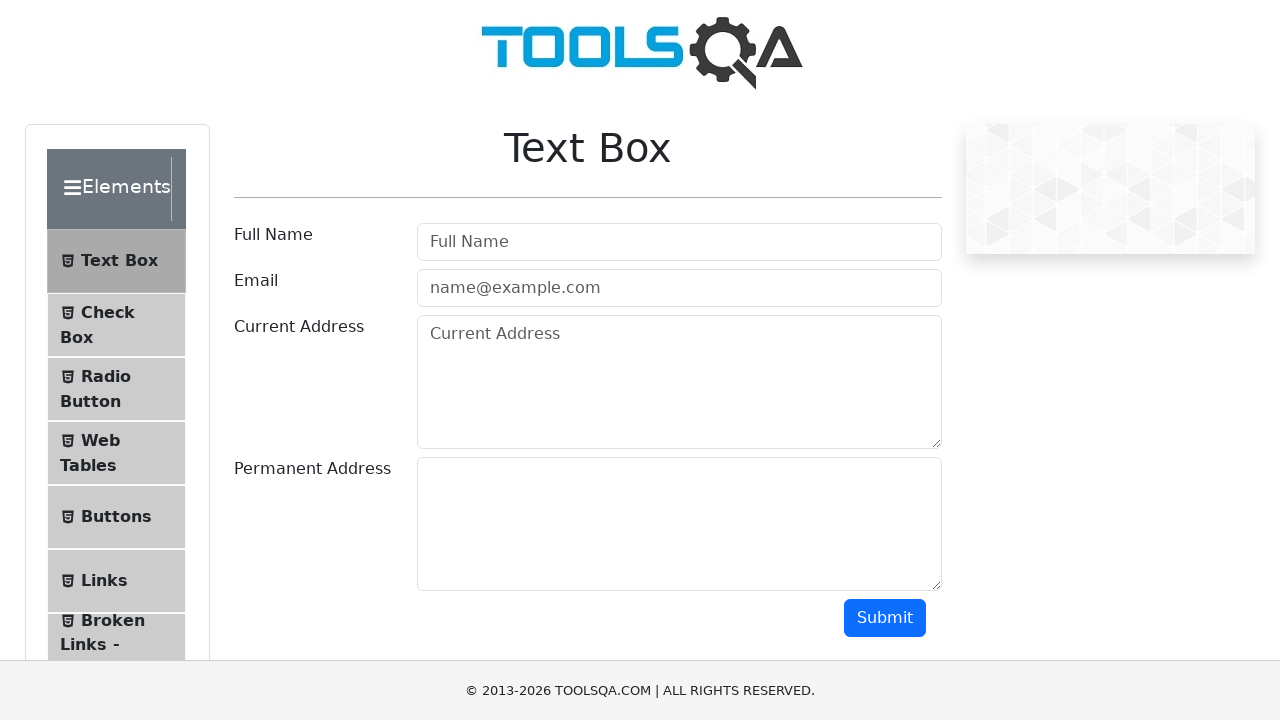

Verified placeholder text matches 'Full Name'
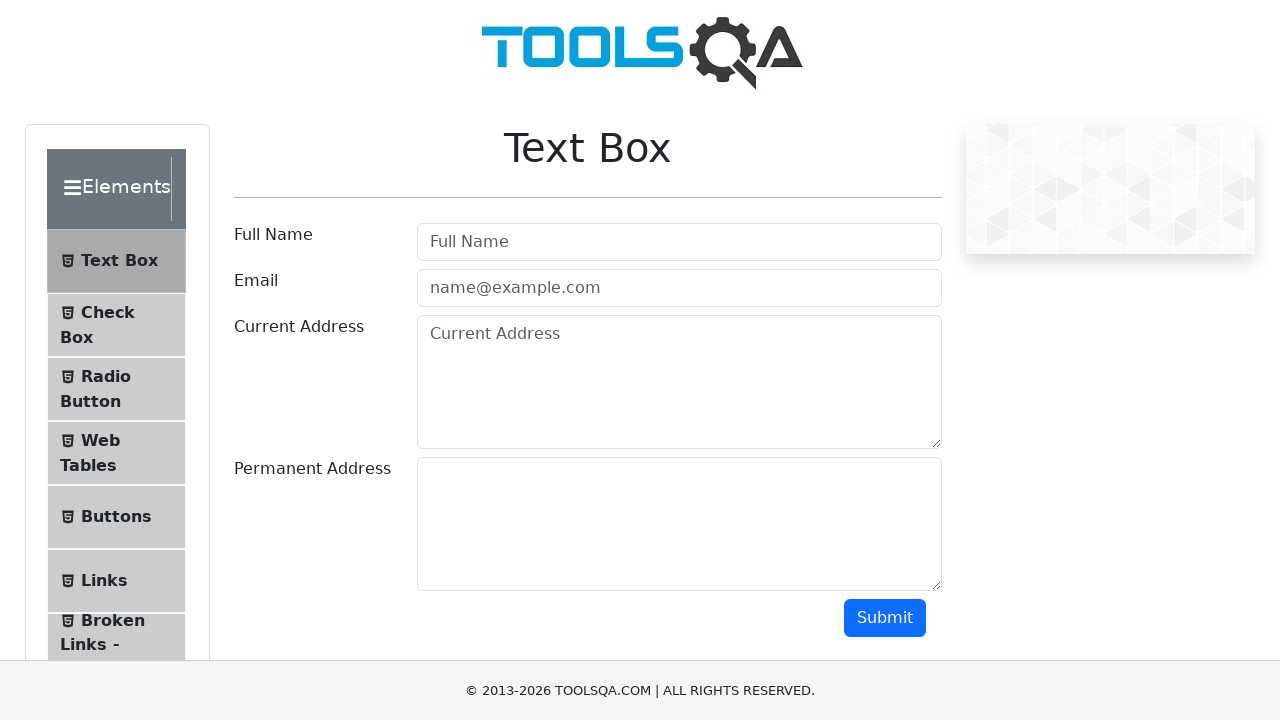

Cleared textbox content on xpath=//input[@id='userName']
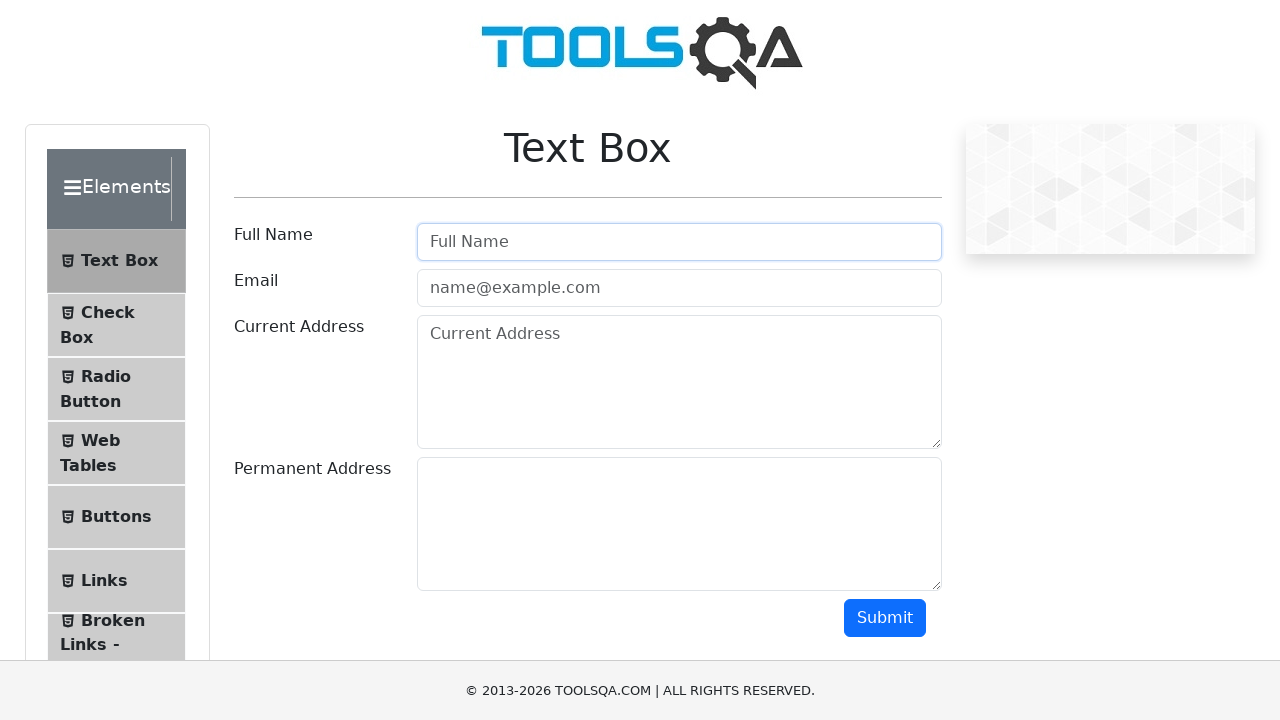

Filled textbox with 'Pavan Androthu' on xpath=//input[@id='userName']
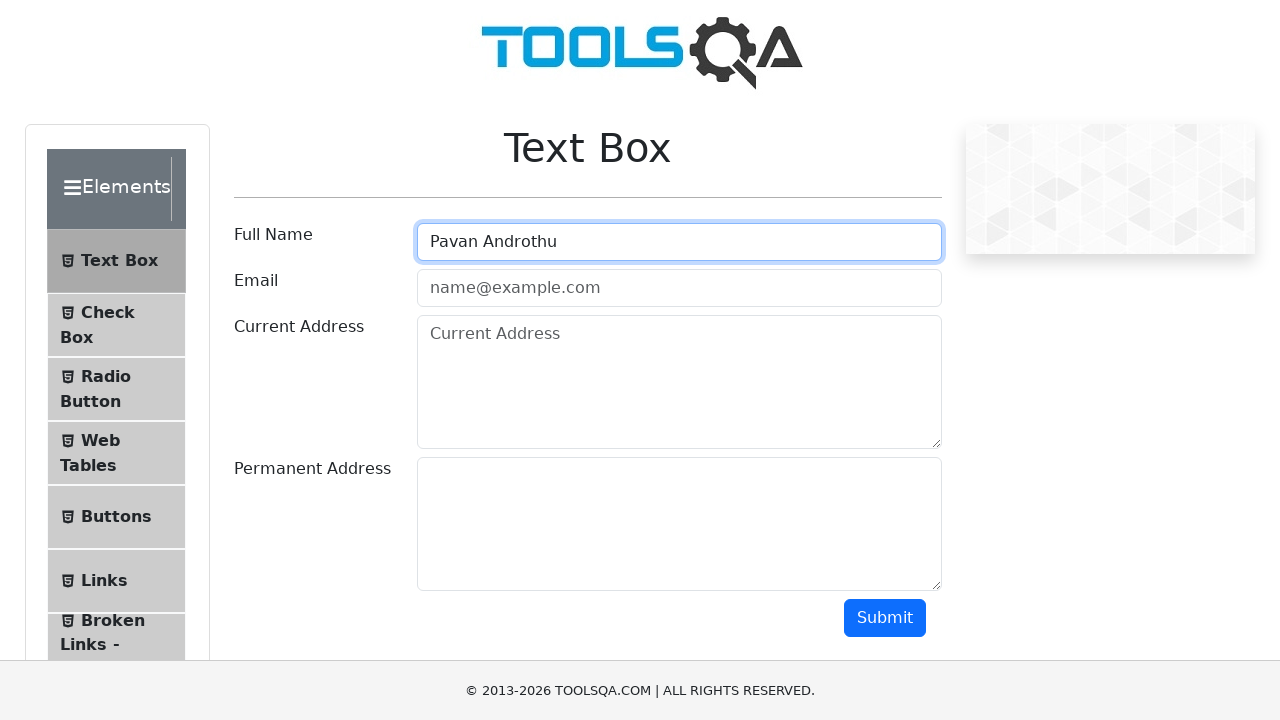

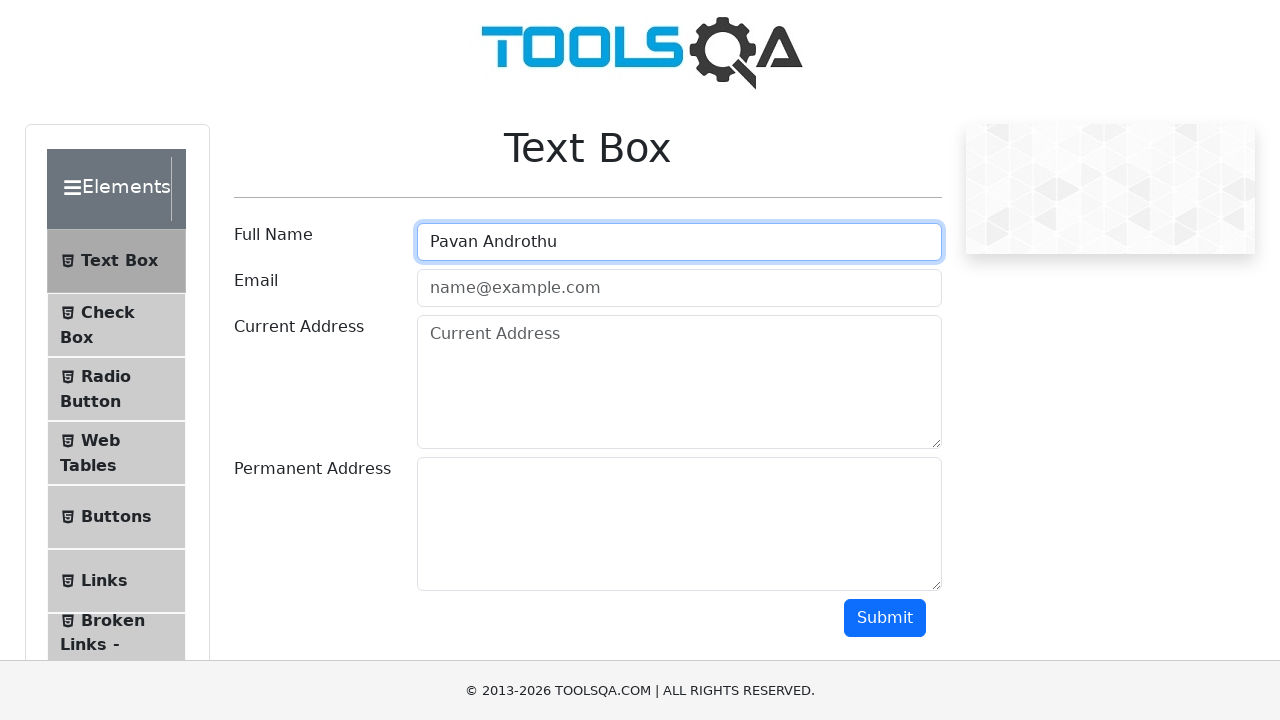